Tests opening a popup by clicking a button, verifying text inside the popup, and closing it

Starting URL: https://thefreerangetester.github.io/sandbox-automation-testing/

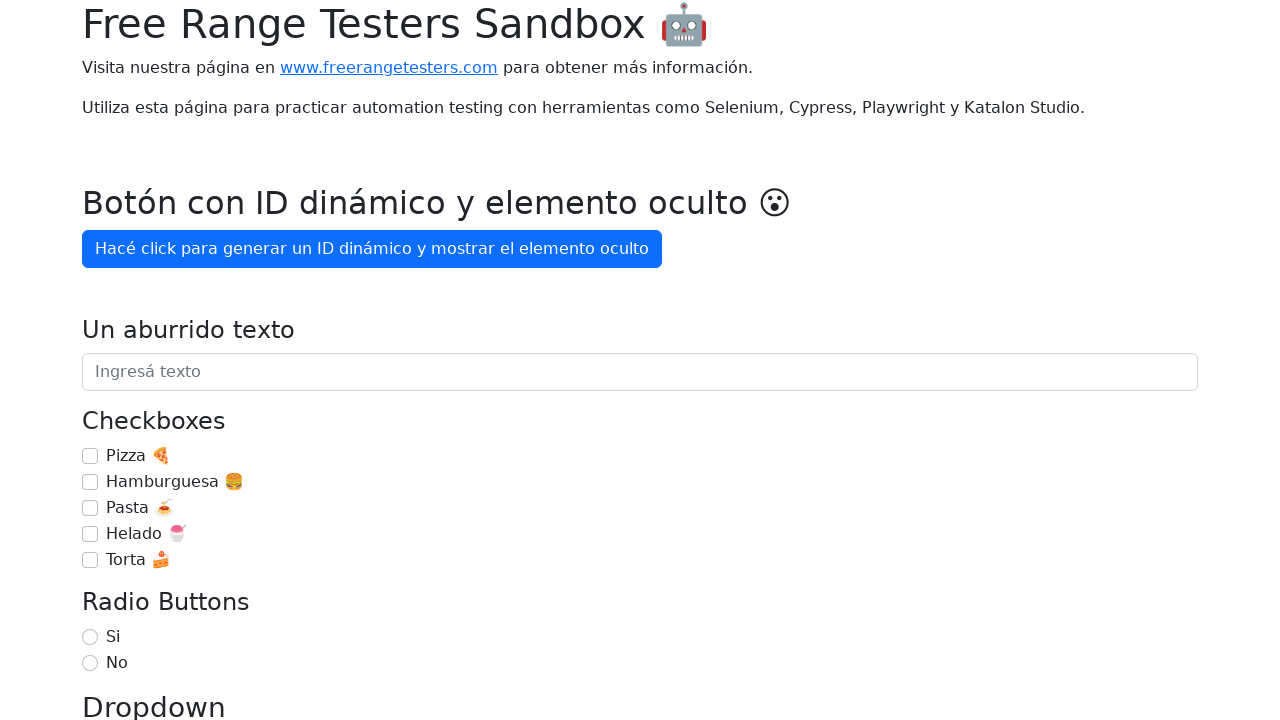

Clicked 'Mostrar popup' button to open the popup at (154, 361) on internal:role=button[name="Mostrar popup"i]
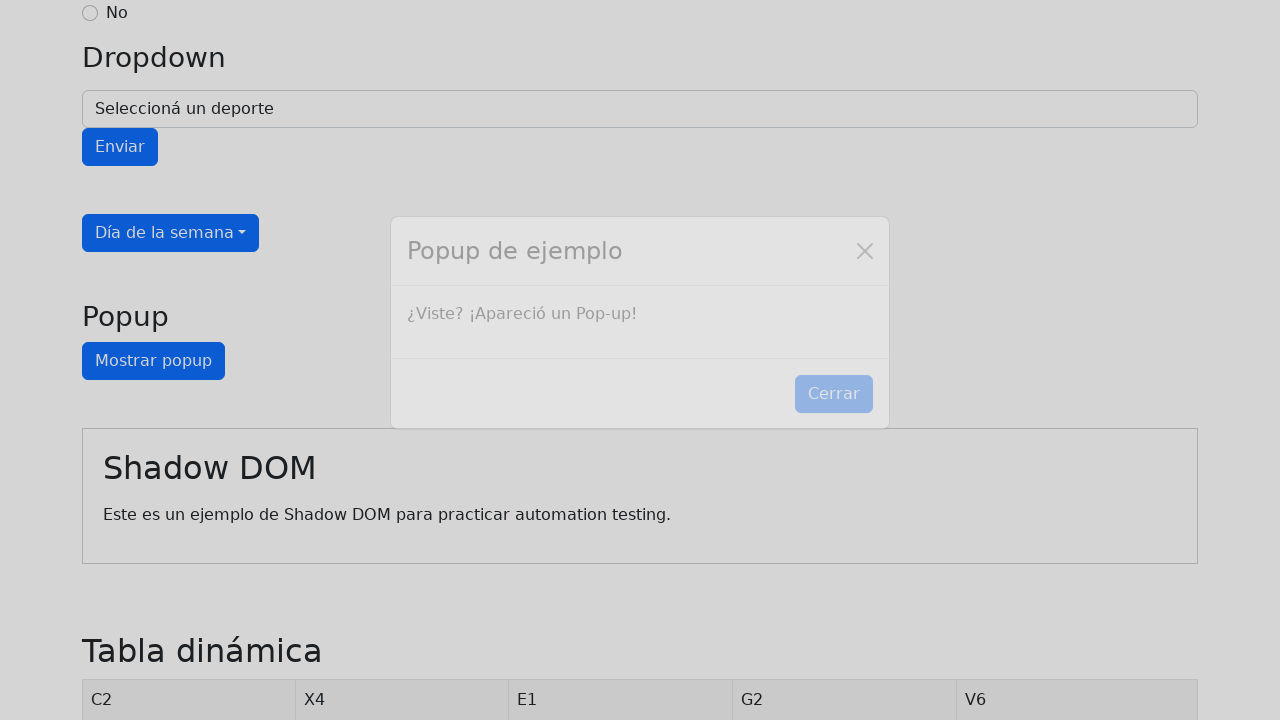

Popup text '¿Viste? ¡Apareció un Pop-up!' is now visible
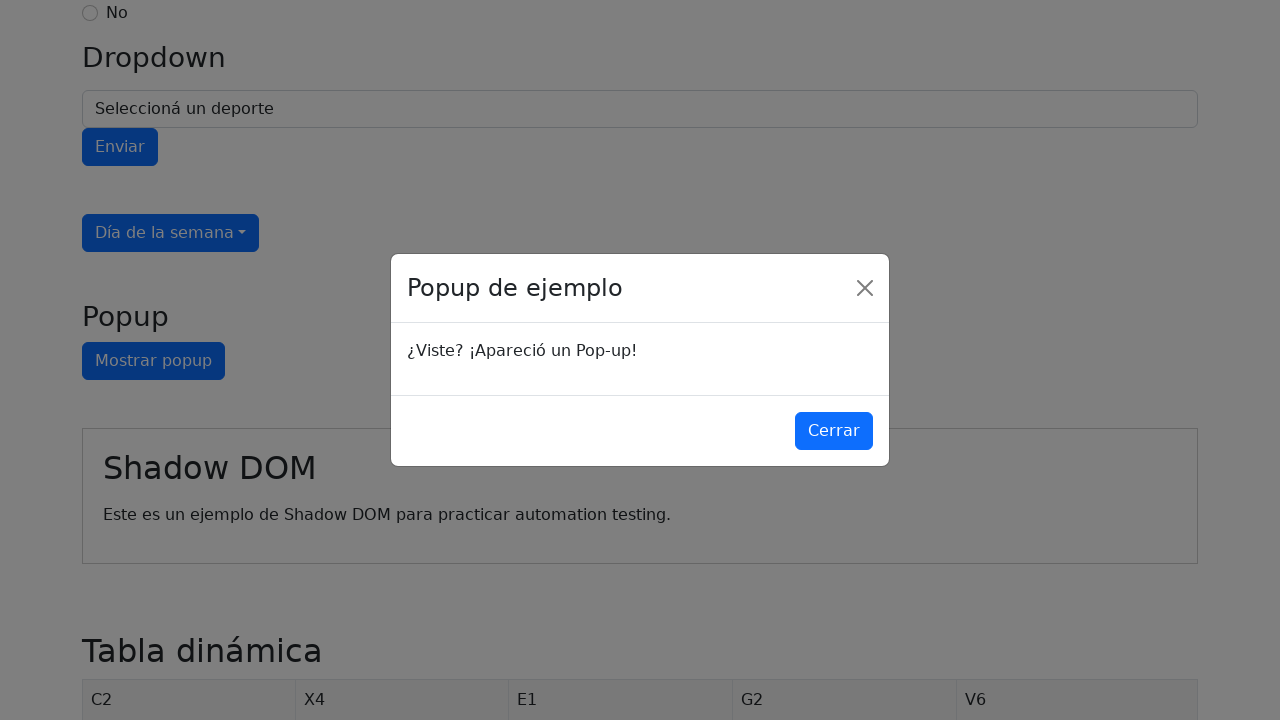

Clicked 'Cerrar' button to close the popup at (834, 431) on internal:role=button[name="Cerrar"i]
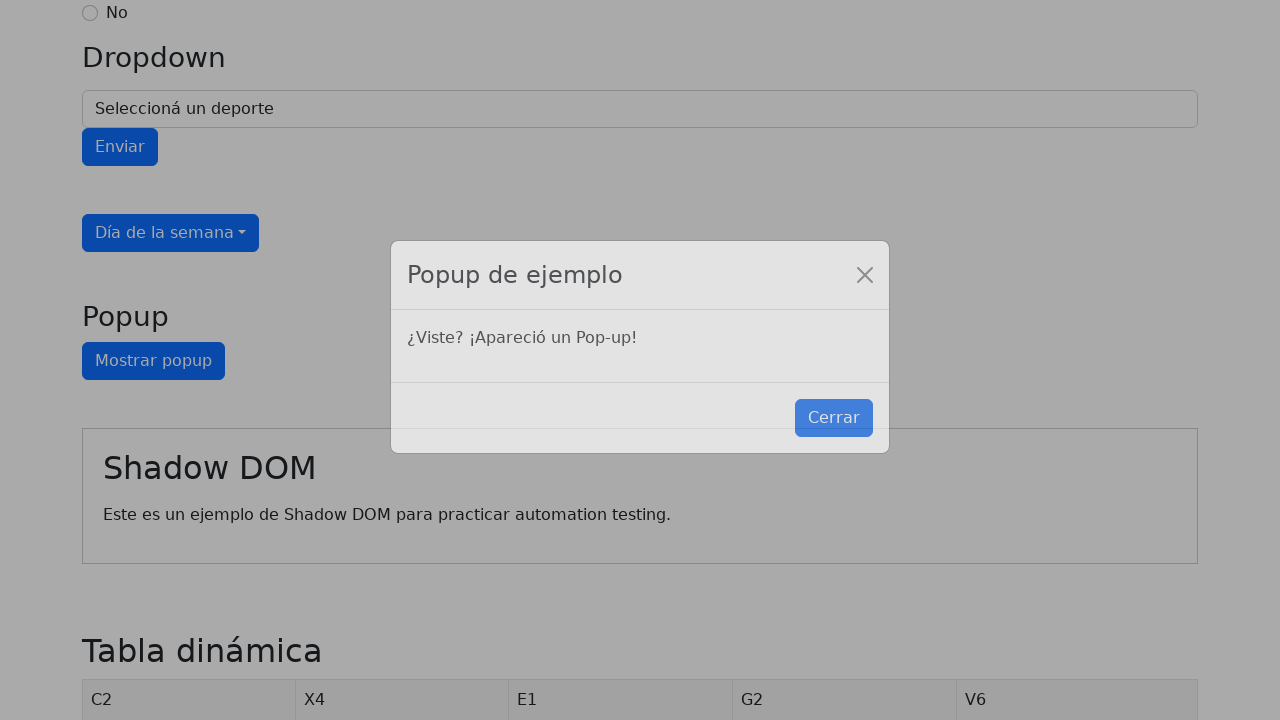

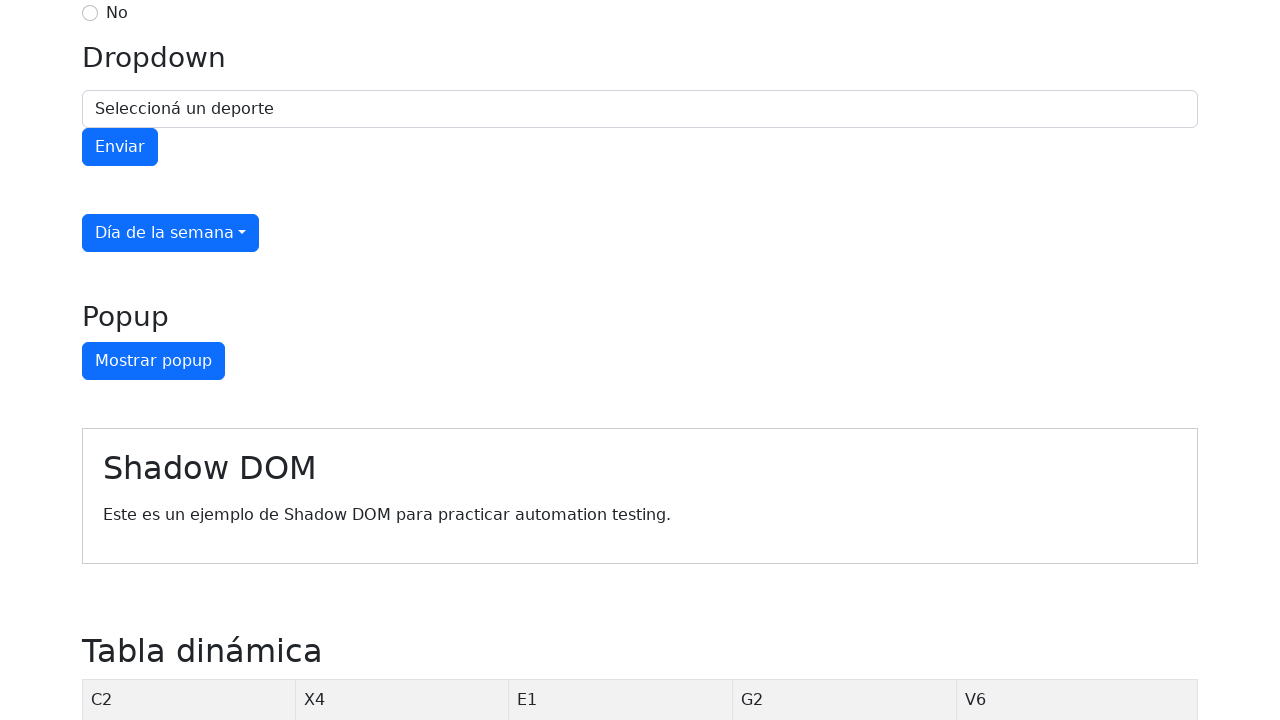